Tests multiple windows functionality by clicking a link that opens content in the same page, then clicking another link that opens a new window, and verifying the new window's title.

Starting URL: https://loopcamp.vercel.app/

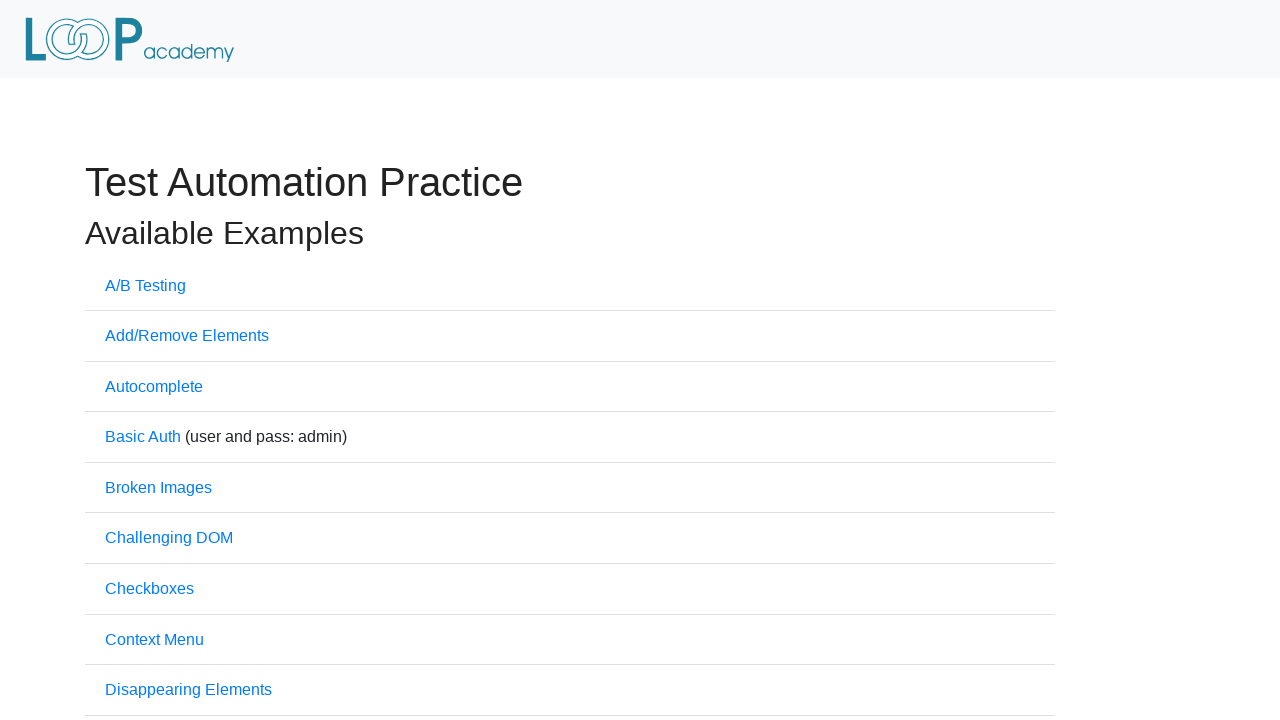

Clicked on 'Multiple Windows' link at (168, 360) on xpath=//a[text()='Multiple Windows']
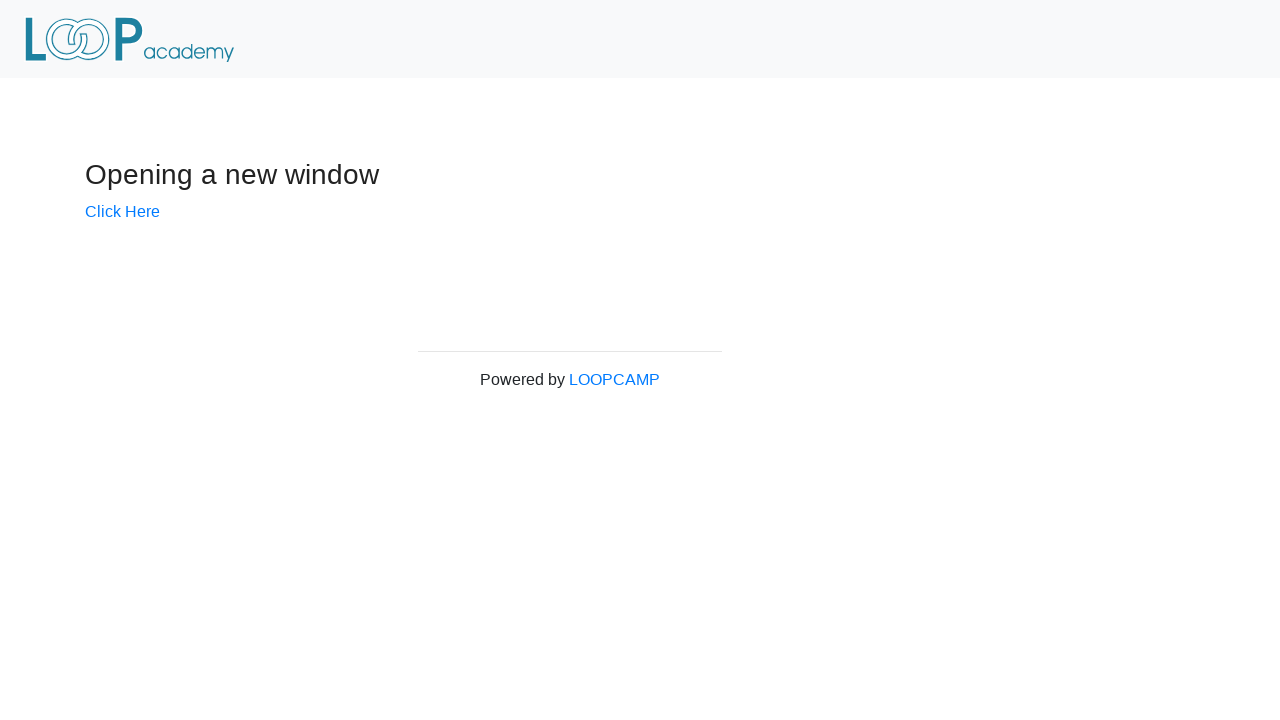

Waited for 'Powered by' text to appear
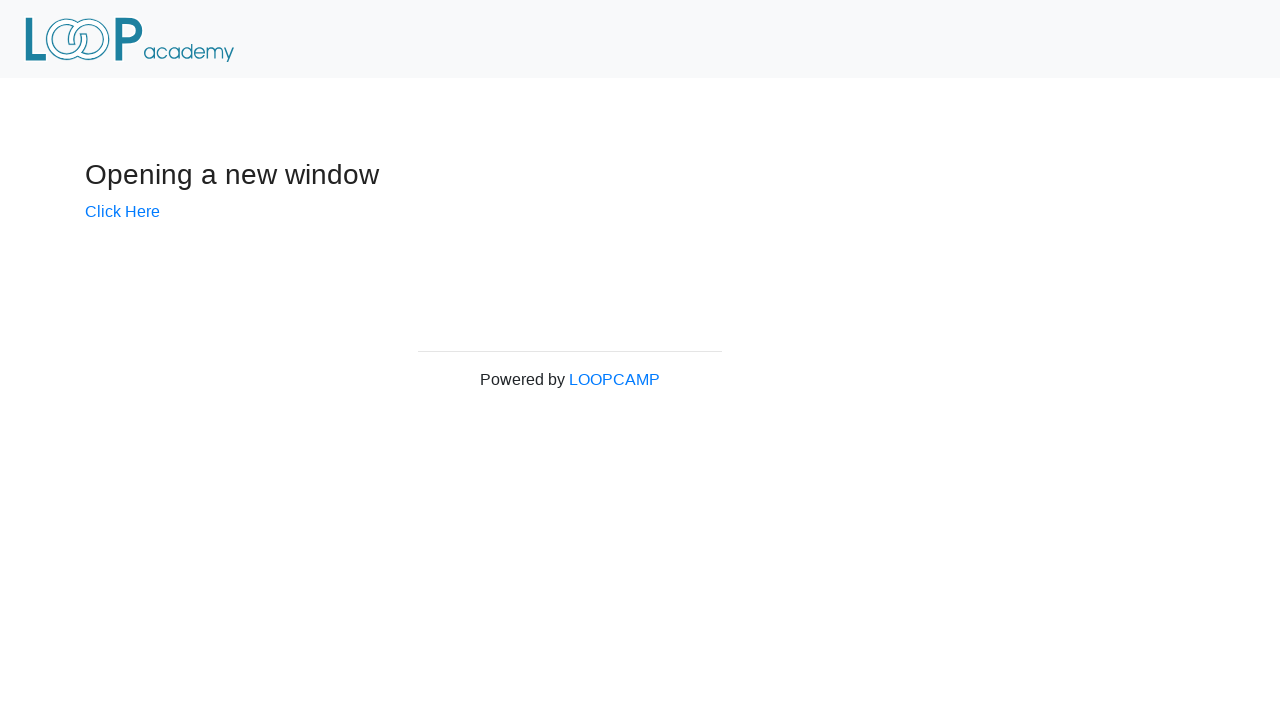

Waited for 'LOOPCAMP' link to appear
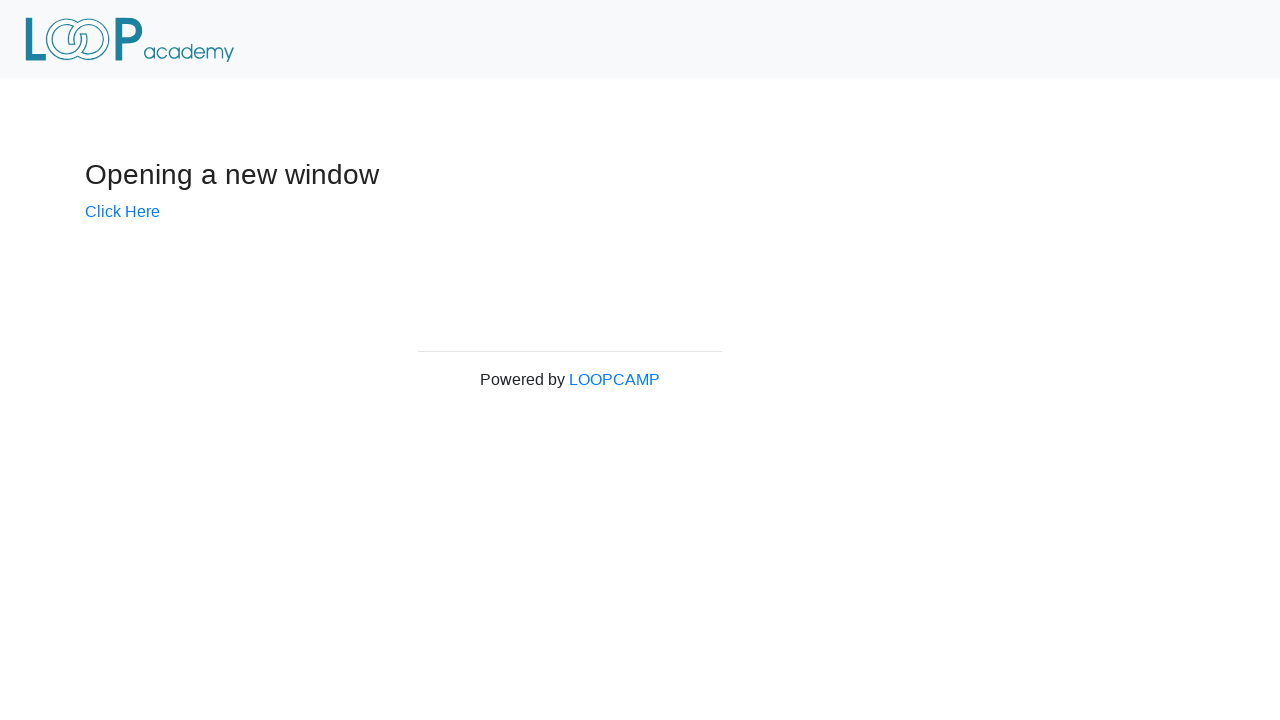

Verified page title is 'Windows'
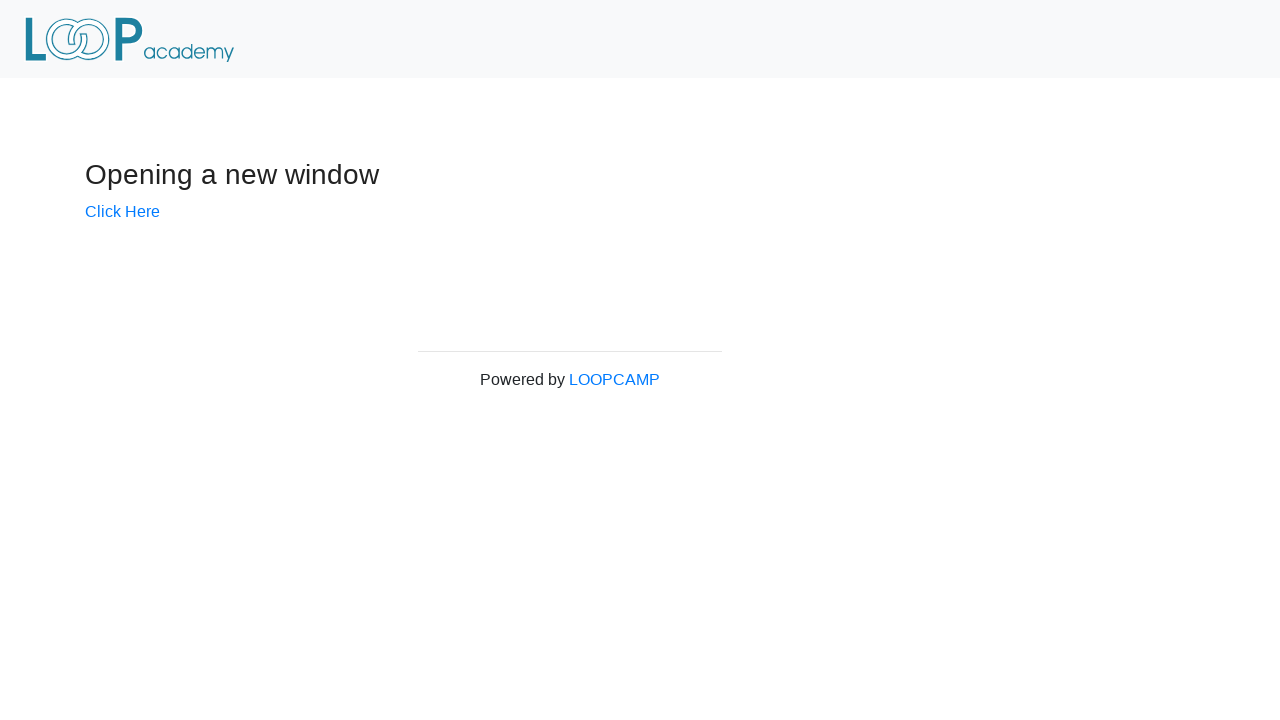

Clicked on 'Click Here' link to open new window at (122, 211) on xpath=//a[@href='windows/new.html']
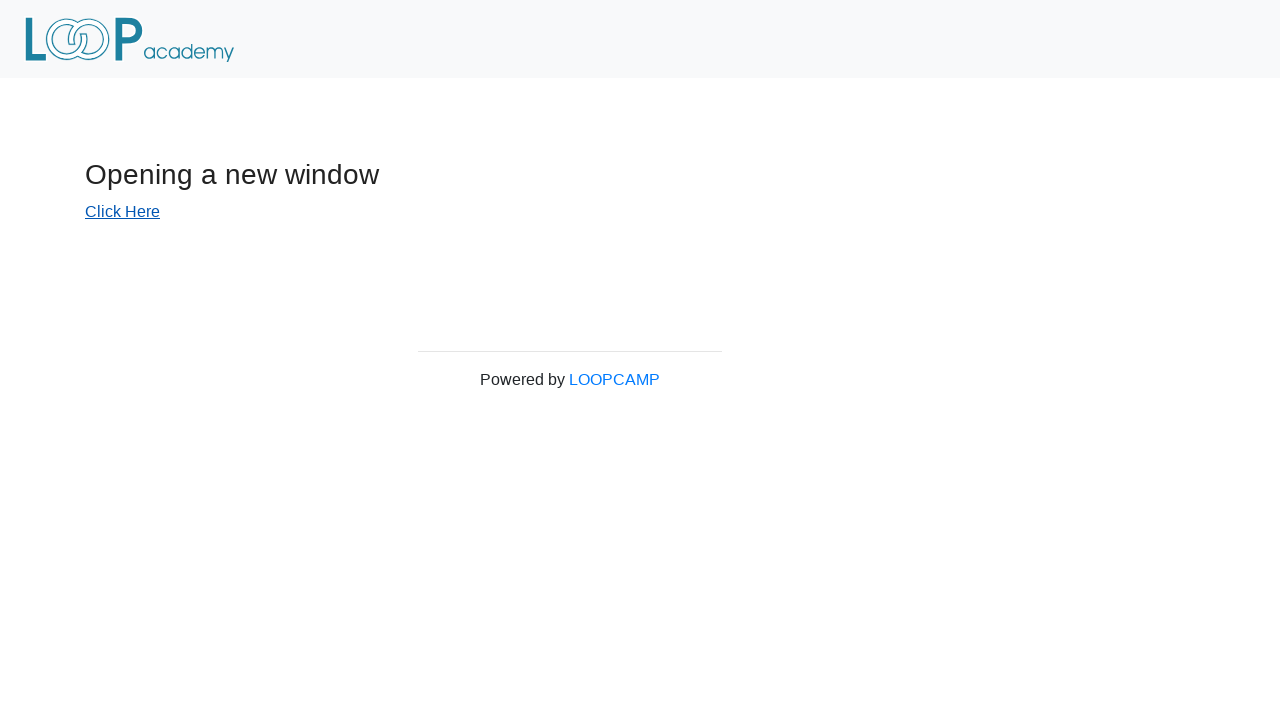

New window opened and loaded
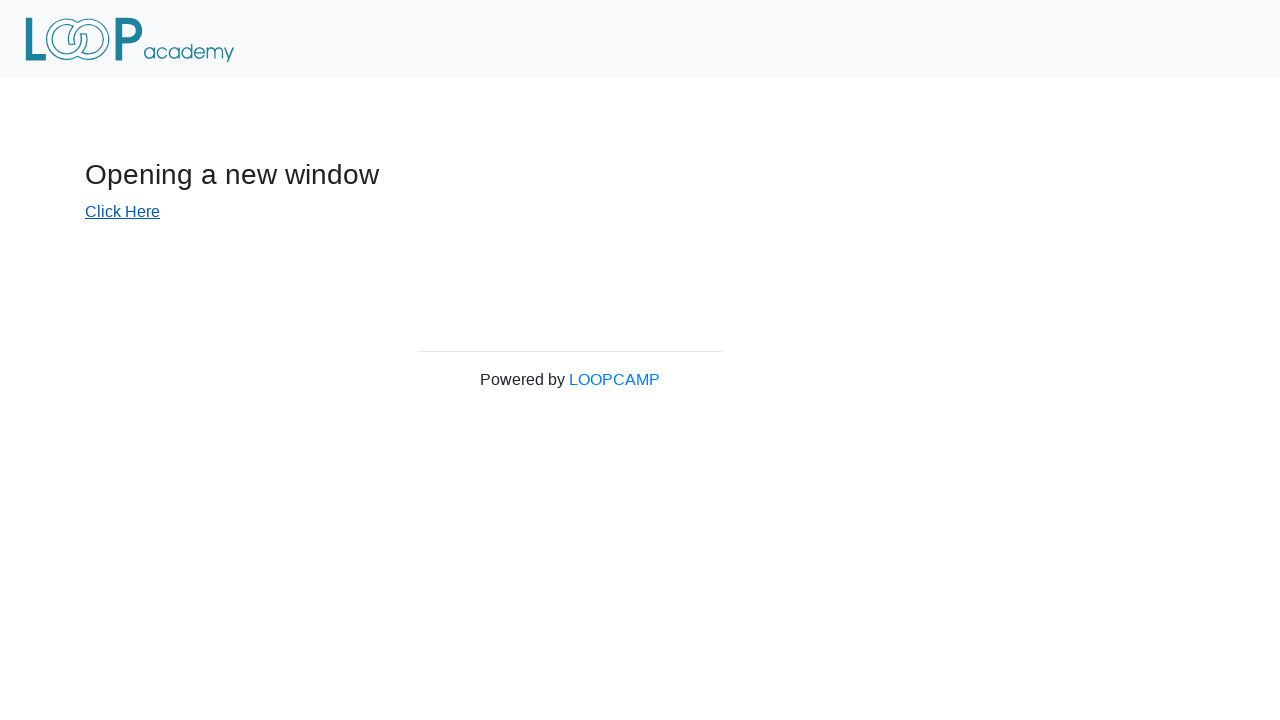

Verified new window title is 'New Window'
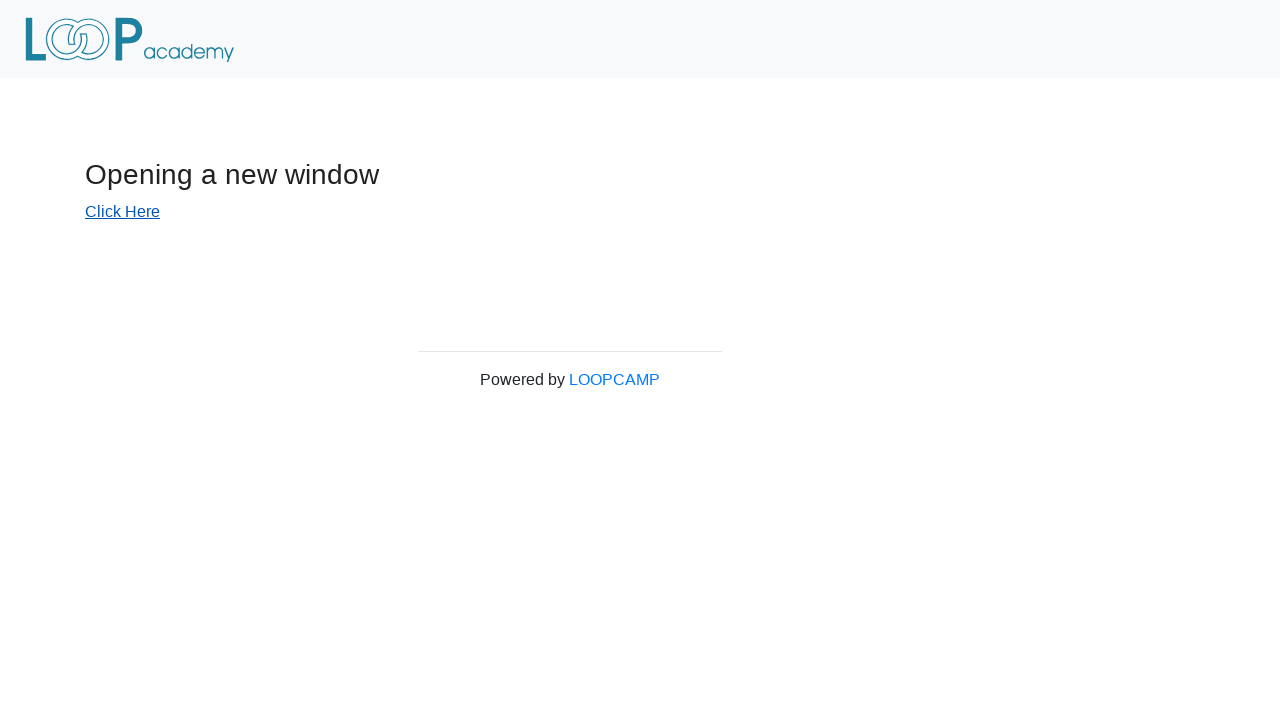

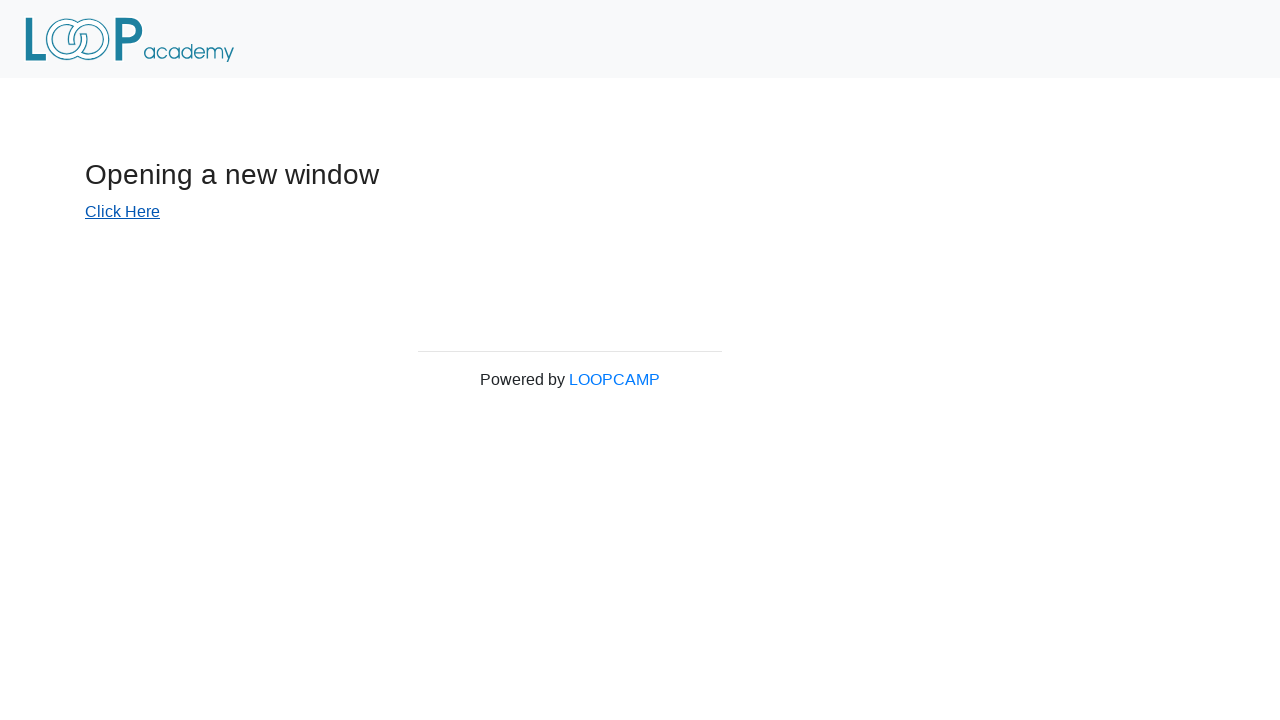